Tests checkbox functionality by clicking checkboxes and verifying their selection state

Starting URL: https://practice.cydeo.com/checkboxes

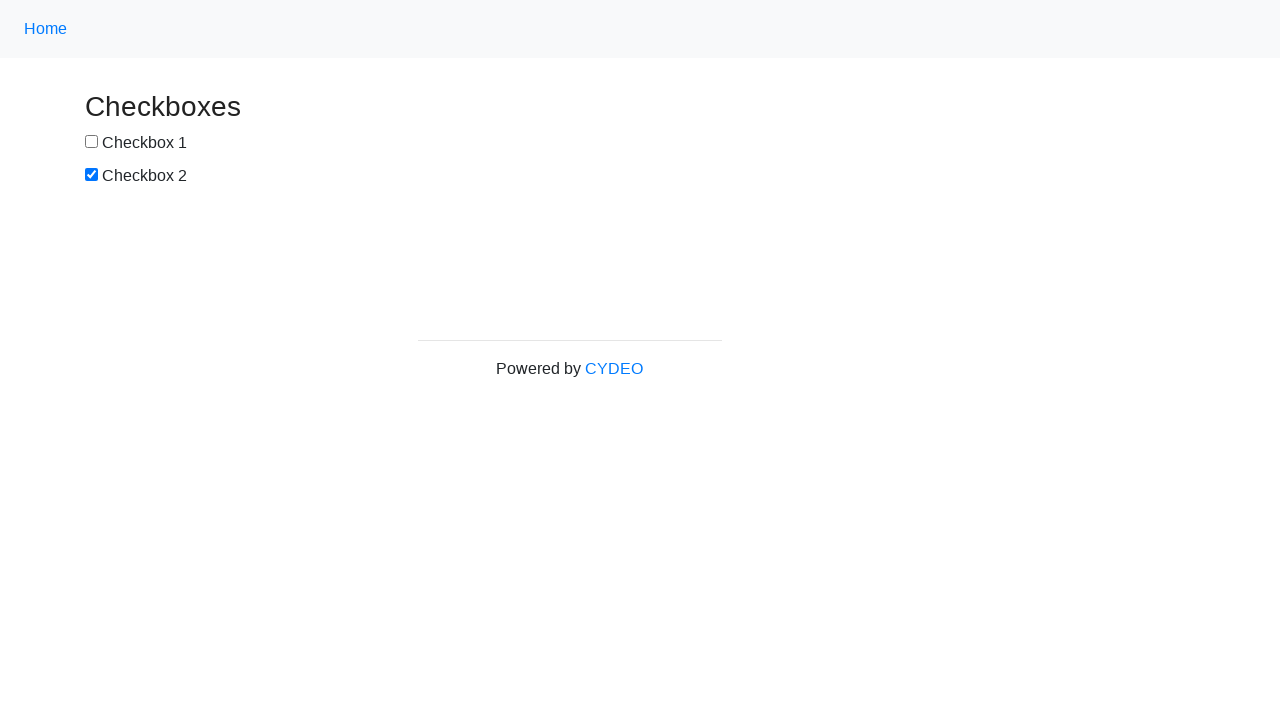

Located first checkbox with id 'box1'
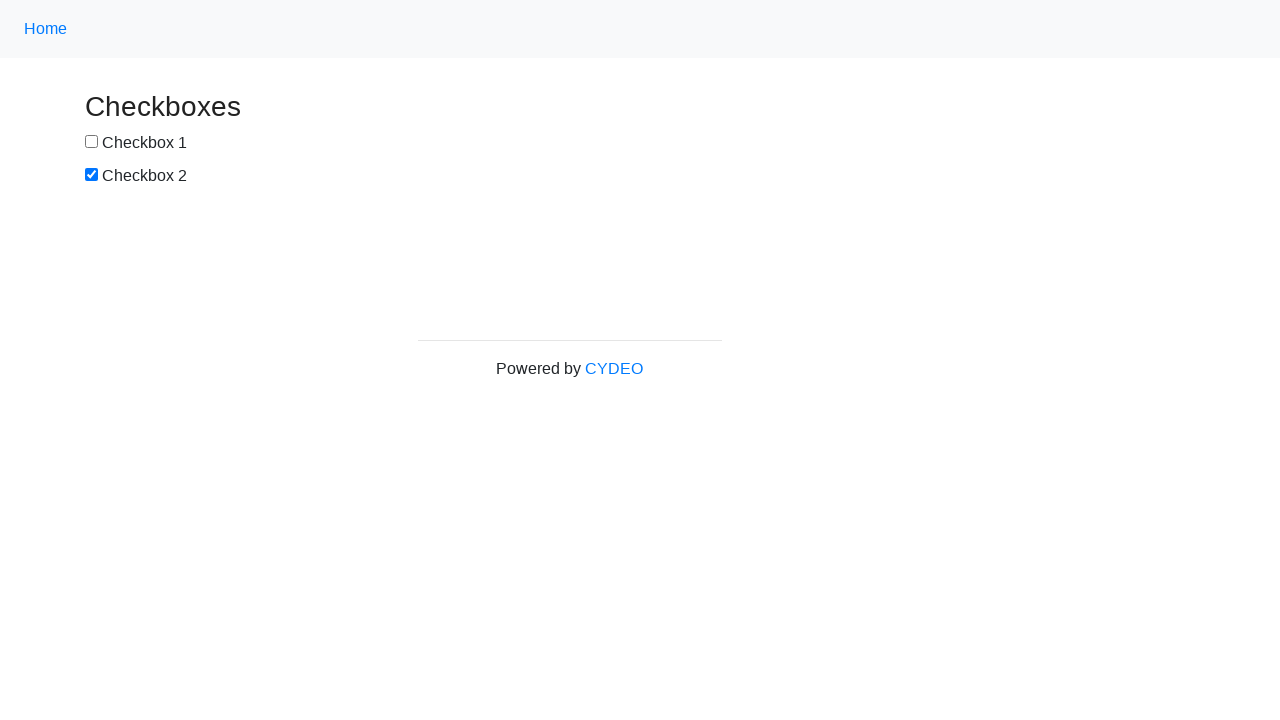

Clicked first checkbox to toggle its state at (92, 142) on xpath=//input[@id='box1']
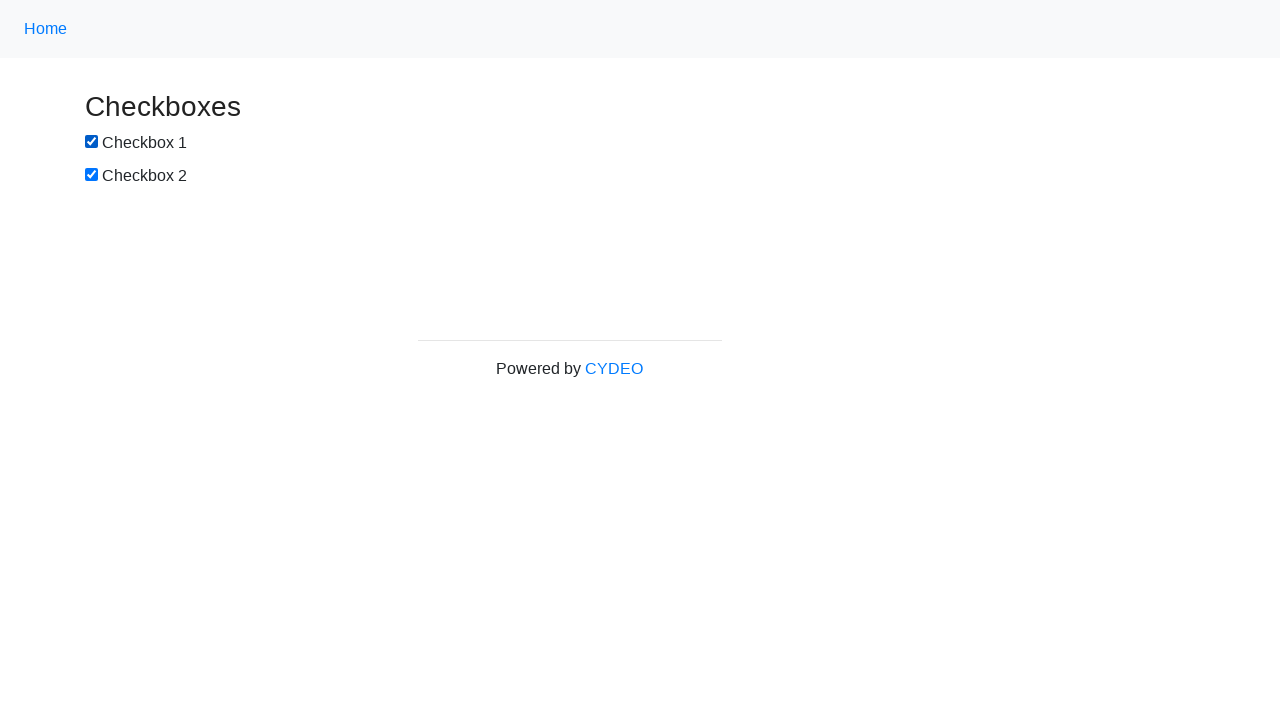

Located second checkbox with id 'box2'
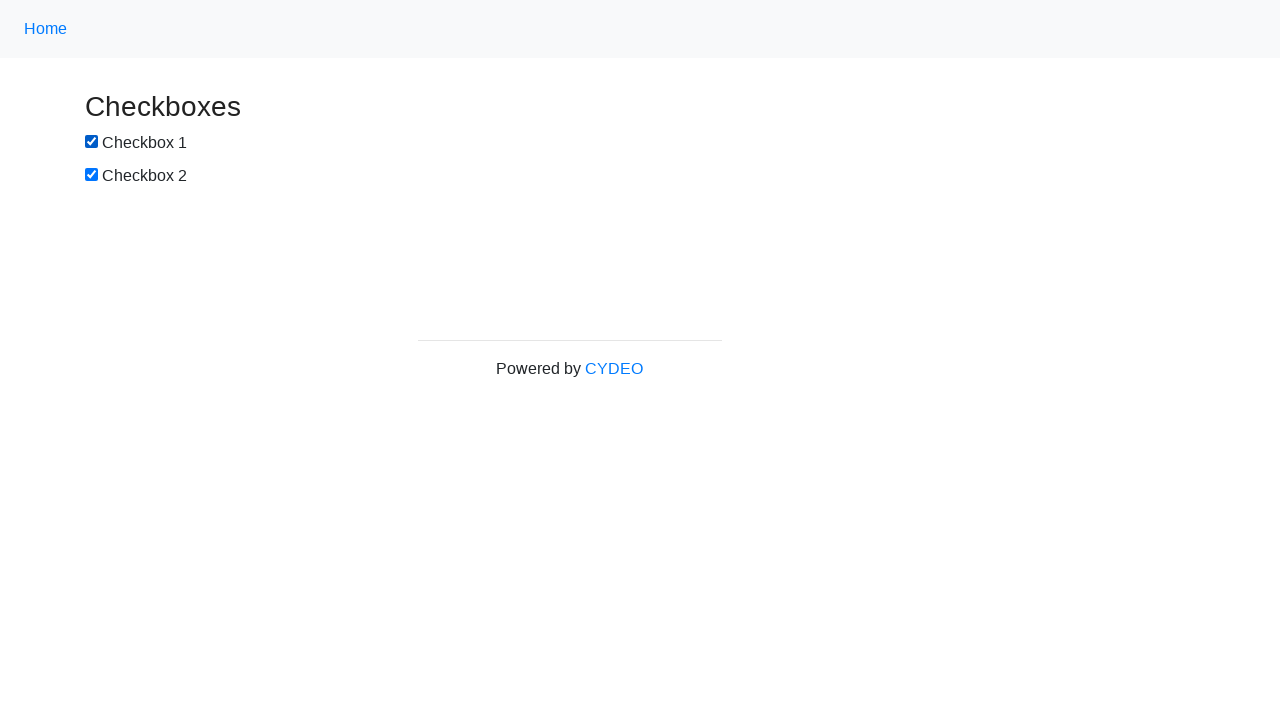

Clicked second checkbox to uncheck it at (92, 175) on xpath=//input[@id='box2']
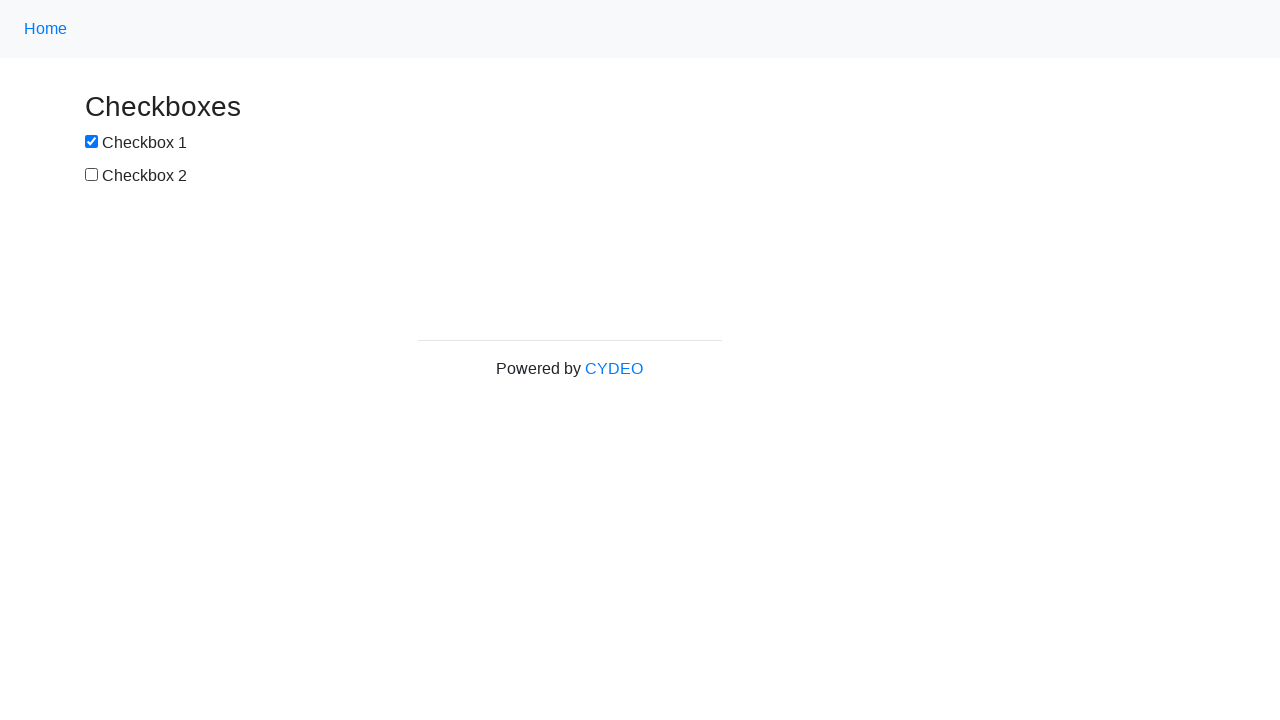

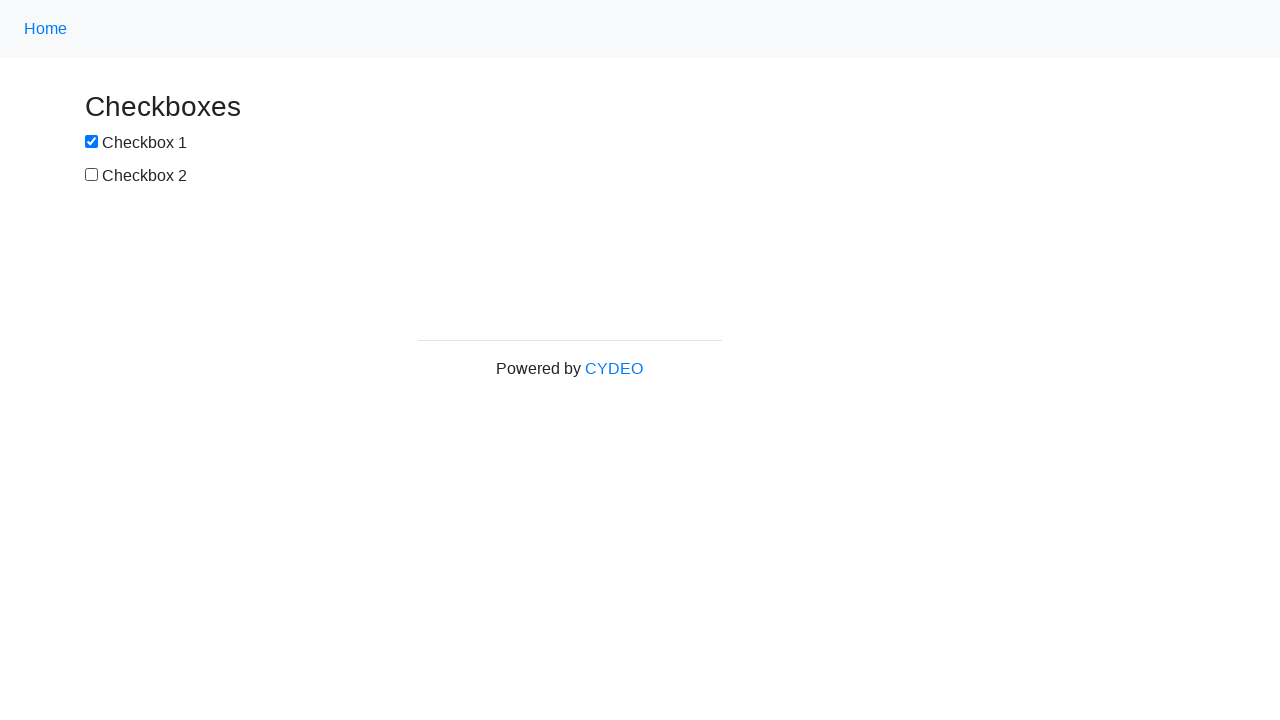